Tests dynamic loading with explicit wait by clicking start button, waiting for loading indicator, and verifying the result text

Starting URL: https://automationfc.github.io/dynamic-loading/

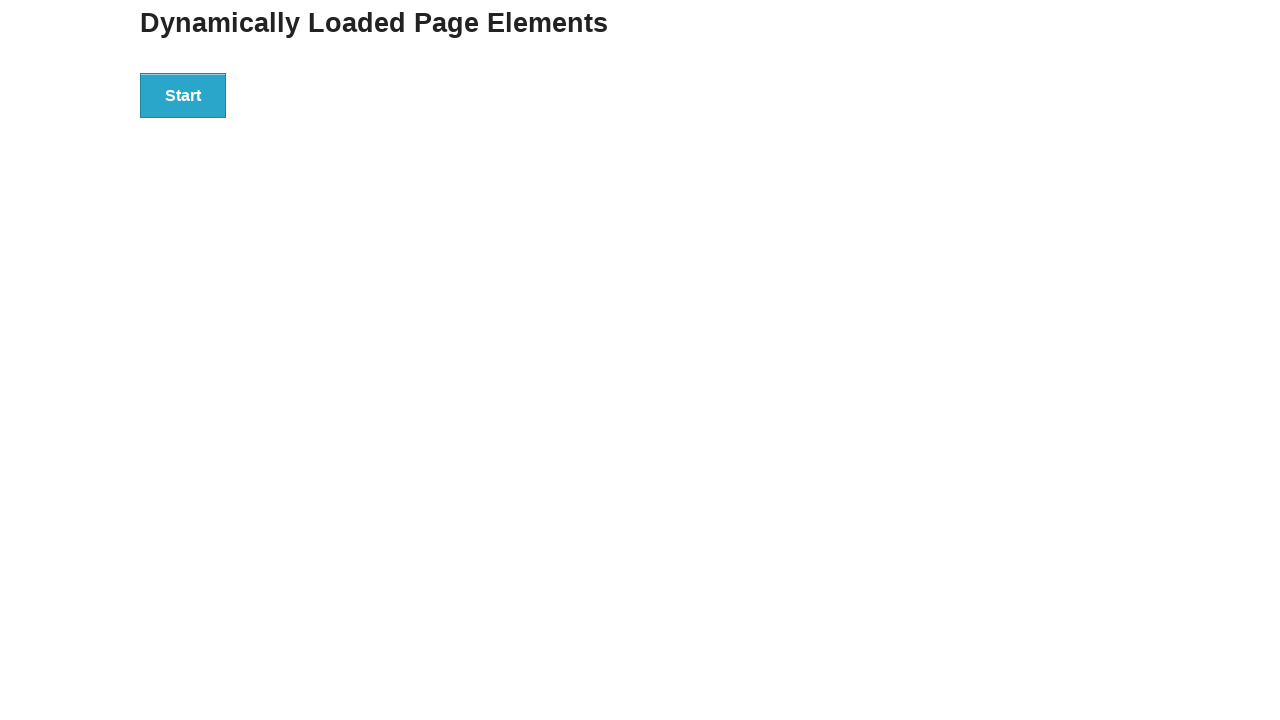

Clicked start button to trigger dynamic loading at (183, 95) on xpath=//div[@id='start']//button
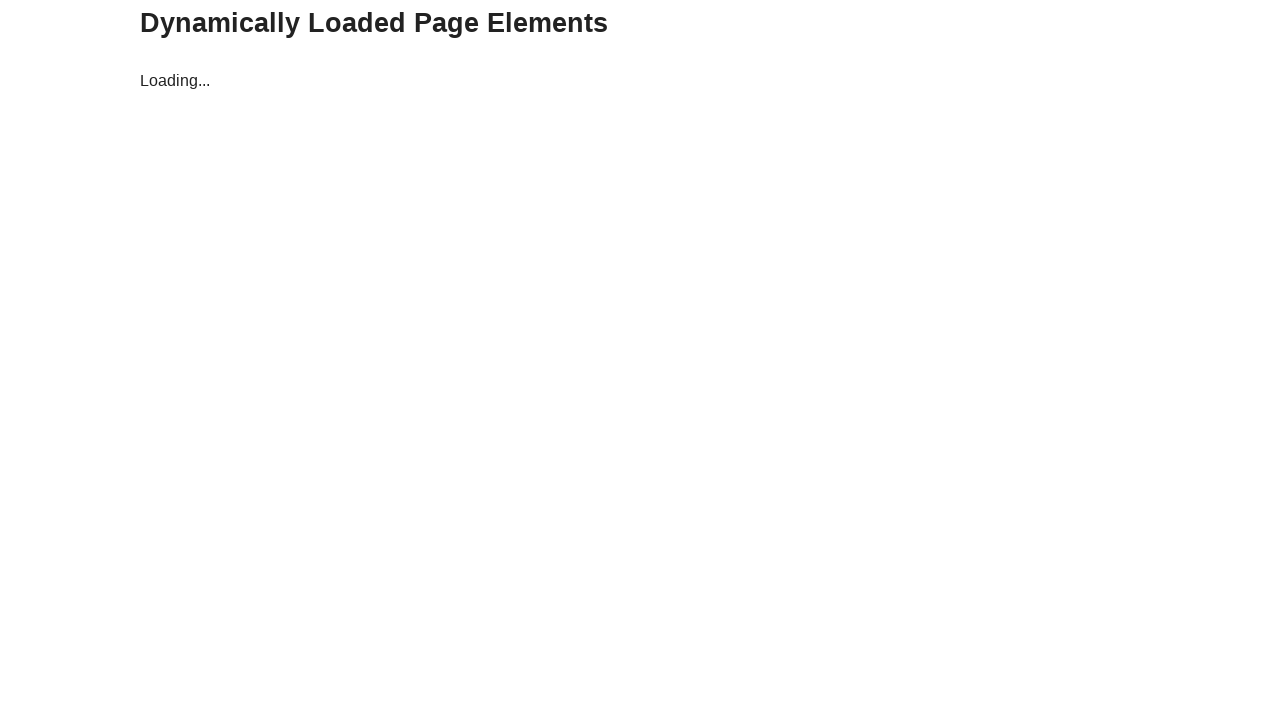

Loading indicator appeared
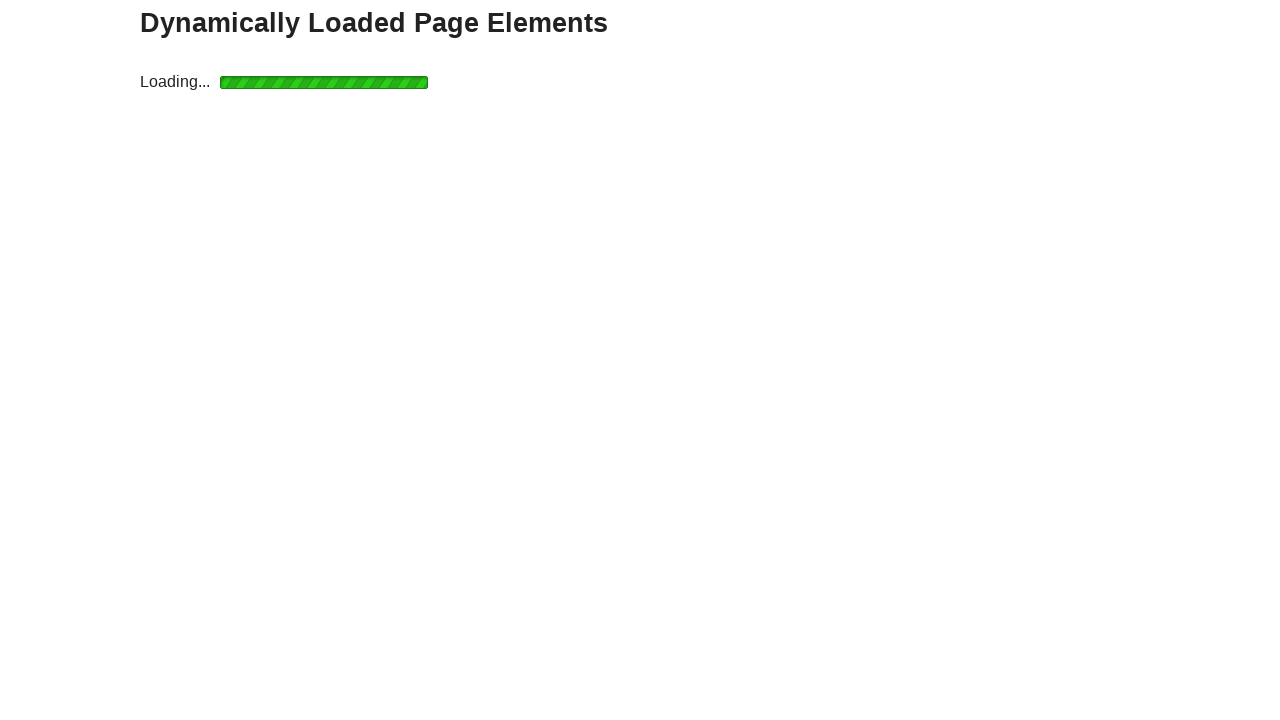

Finish text element loaded
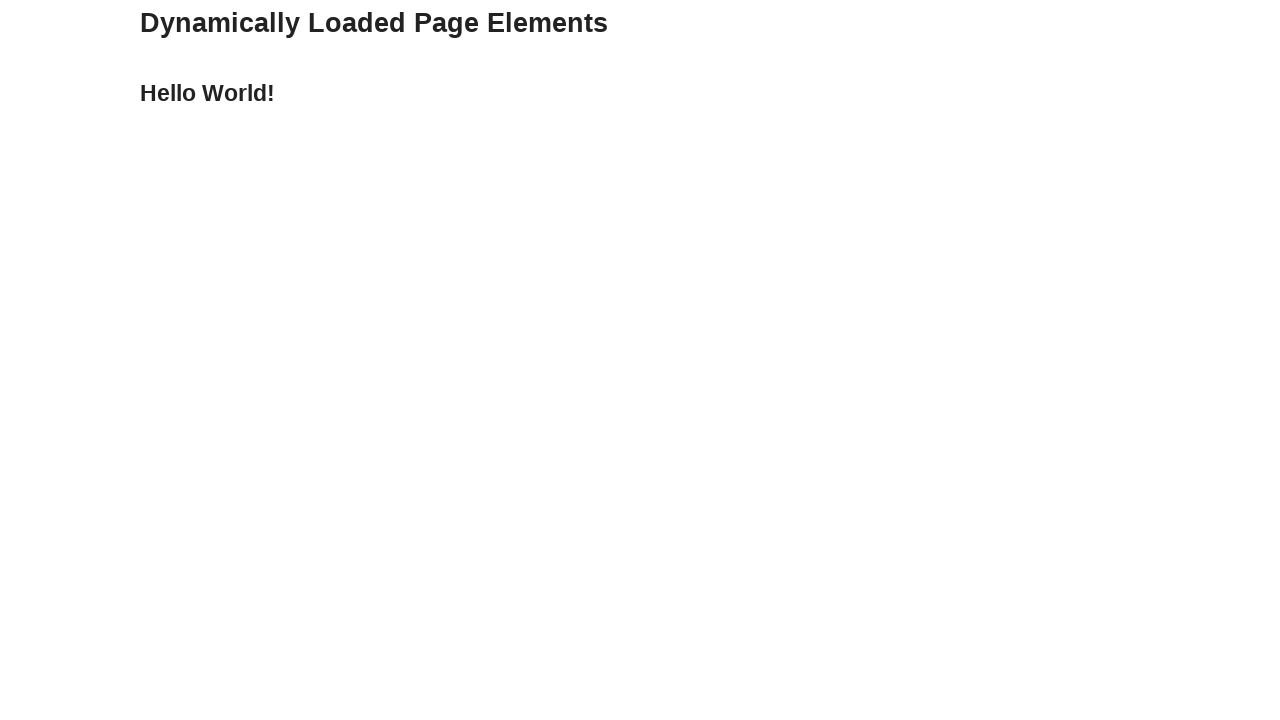

Verified finish text is 'Hello World!'
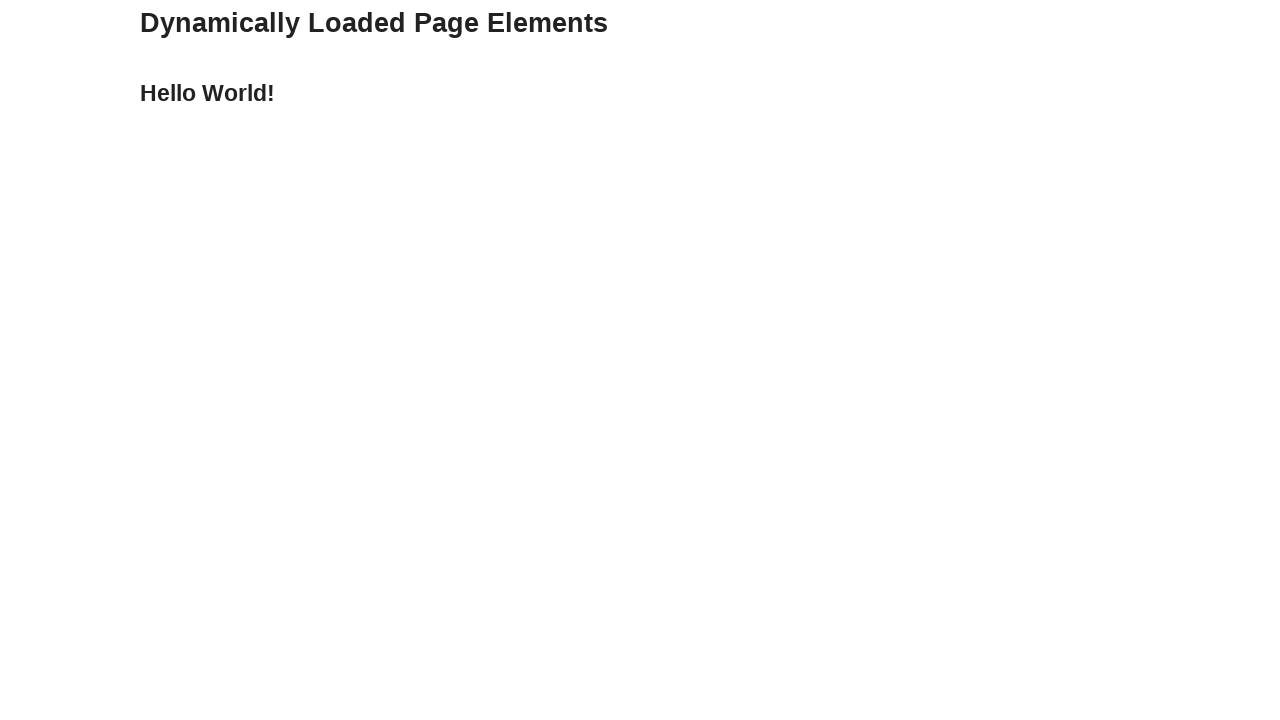

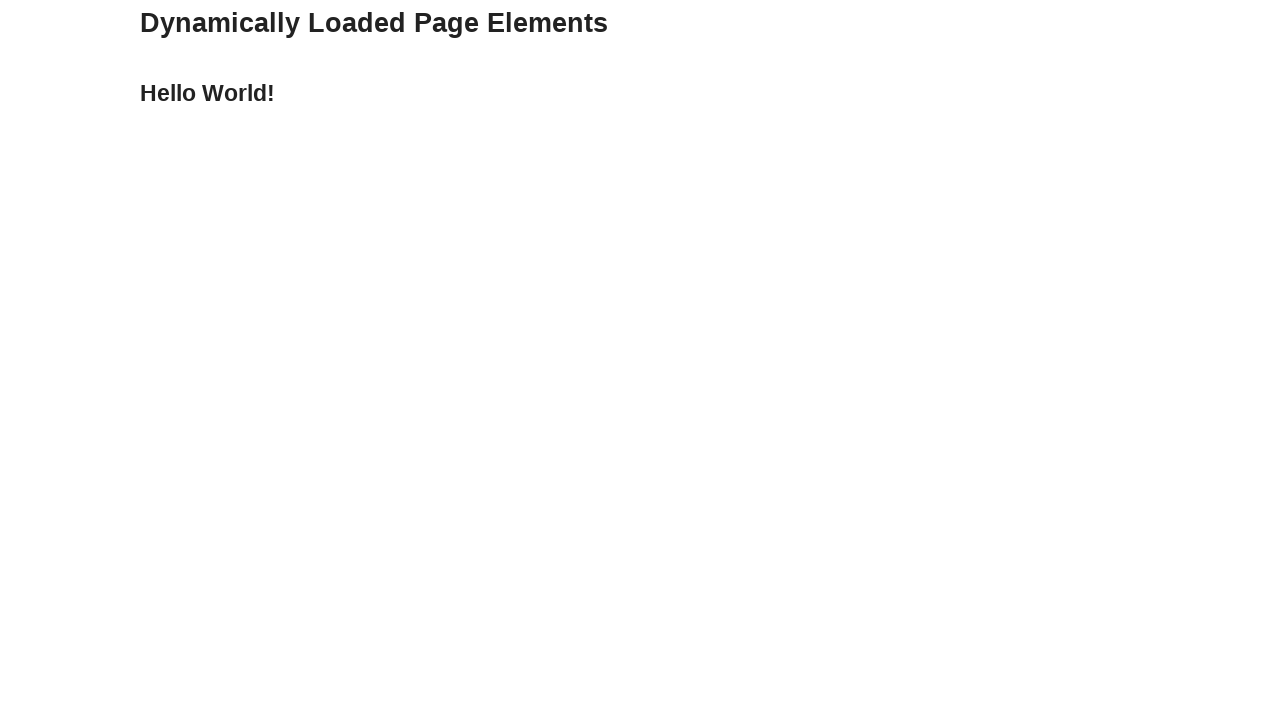